Tests that the website displays correctly on mobile viewport by verifying page title, navigation visibility, and main heading readability

Starting URL: https://jesseheidner.com

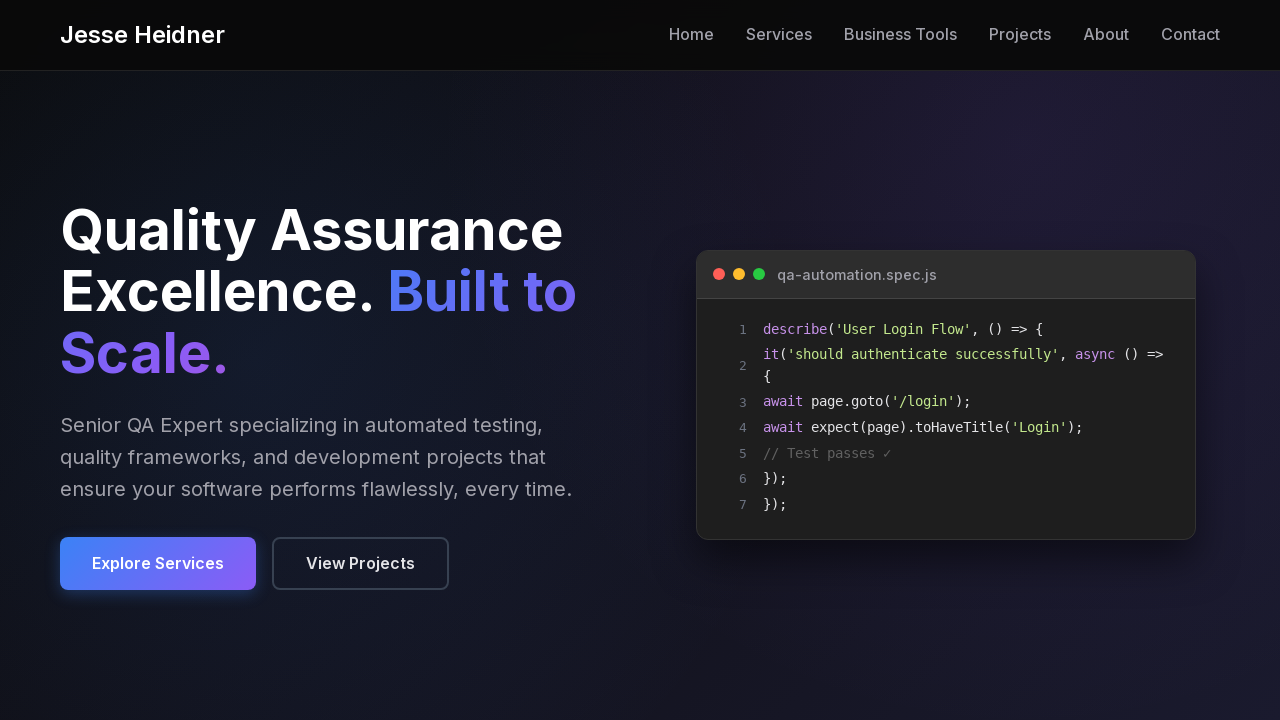

Set mobile viewport to 375x667
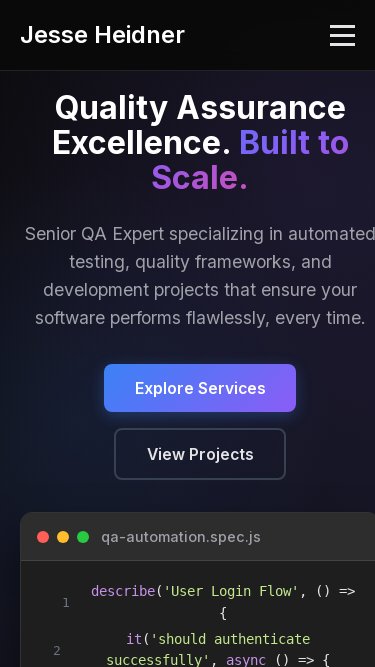

Reloaded page with mobile viewport
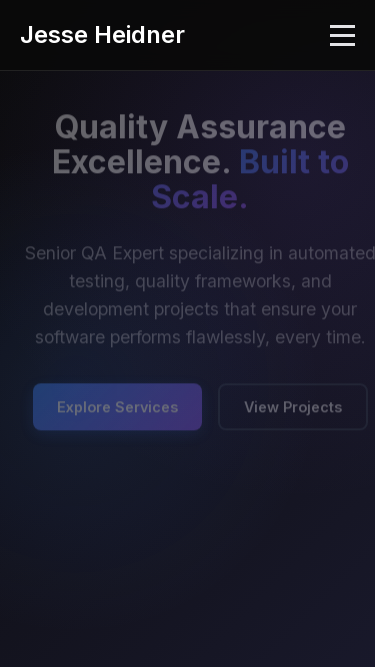

Verified page title is correct
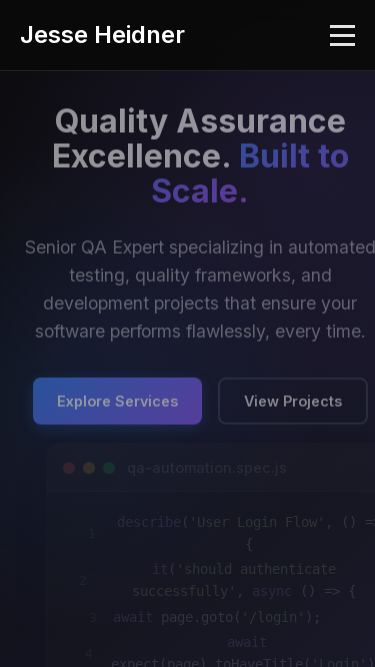

Verified navigation is visible on mobile
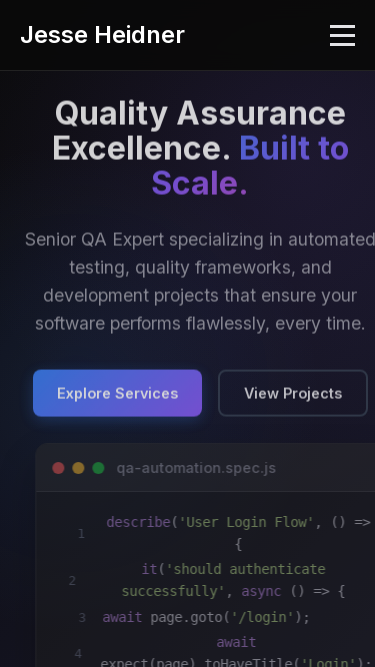

Verified main heading is readable on mobile
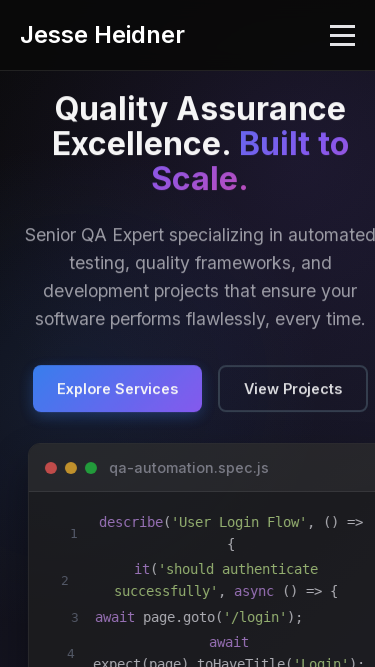

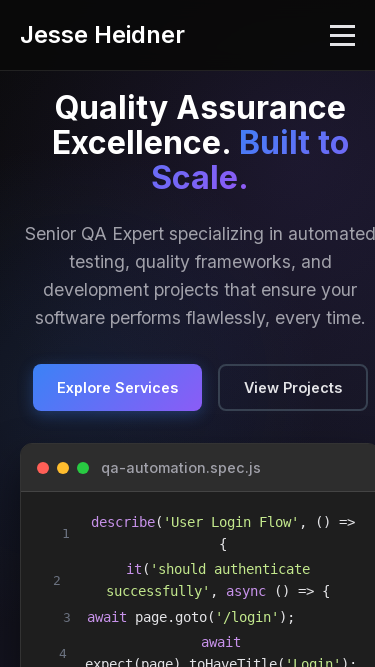